Tests navigation to the Horizontal Slider page by clicking the link and verifying the page header is displayed.

Starting URL: https://the-internet.herokuapp.com/

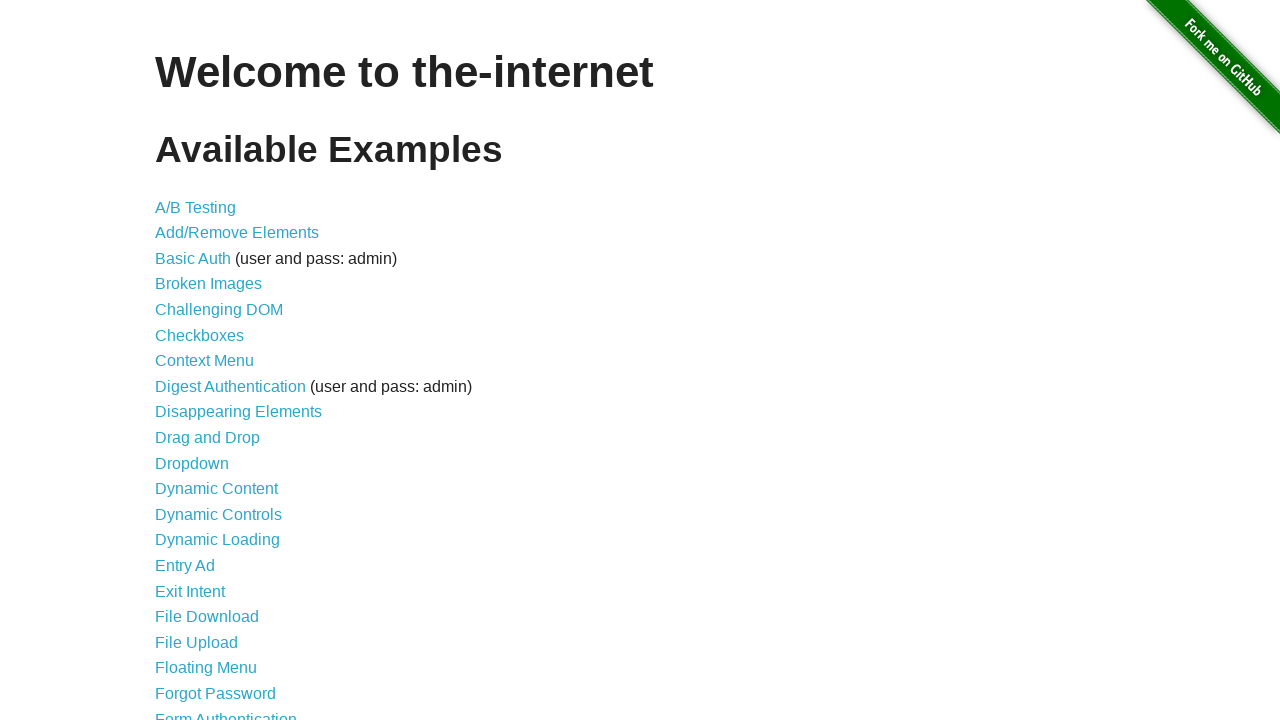

Waited for horizontal slider link to be present
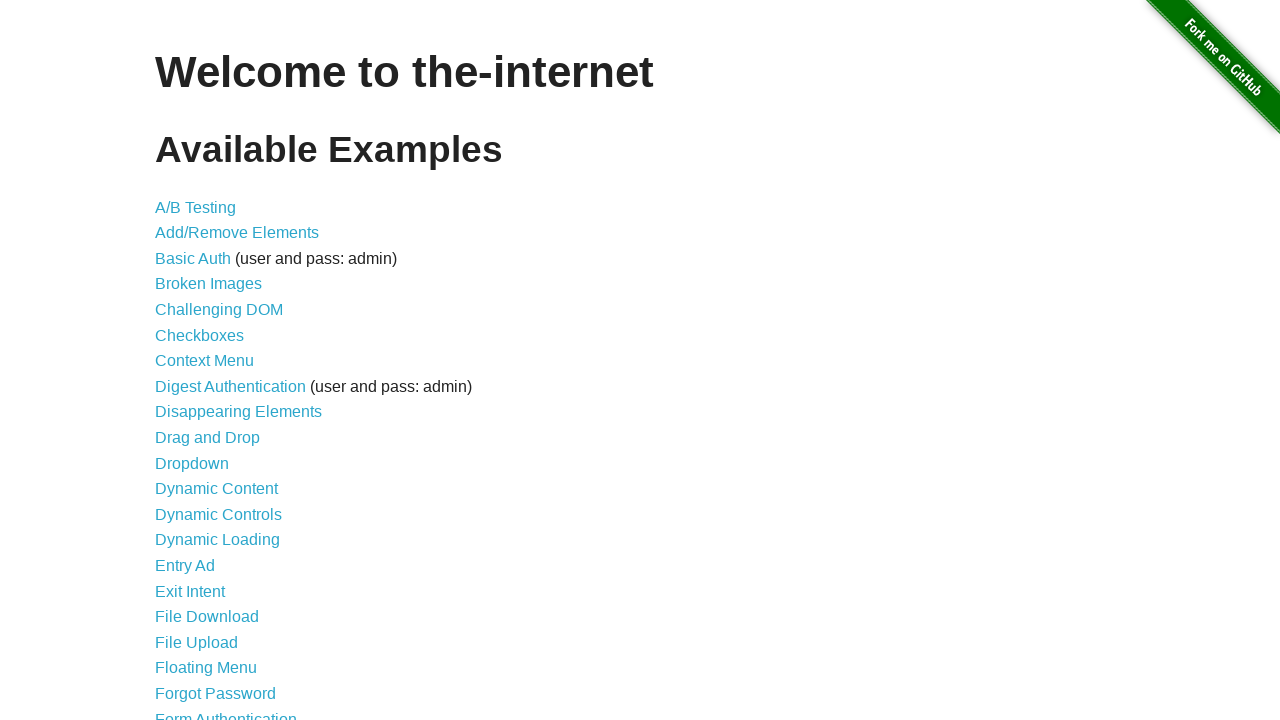

Clicked the horizontal slider link at (214, 361) on a[href='/horizontal_slider']
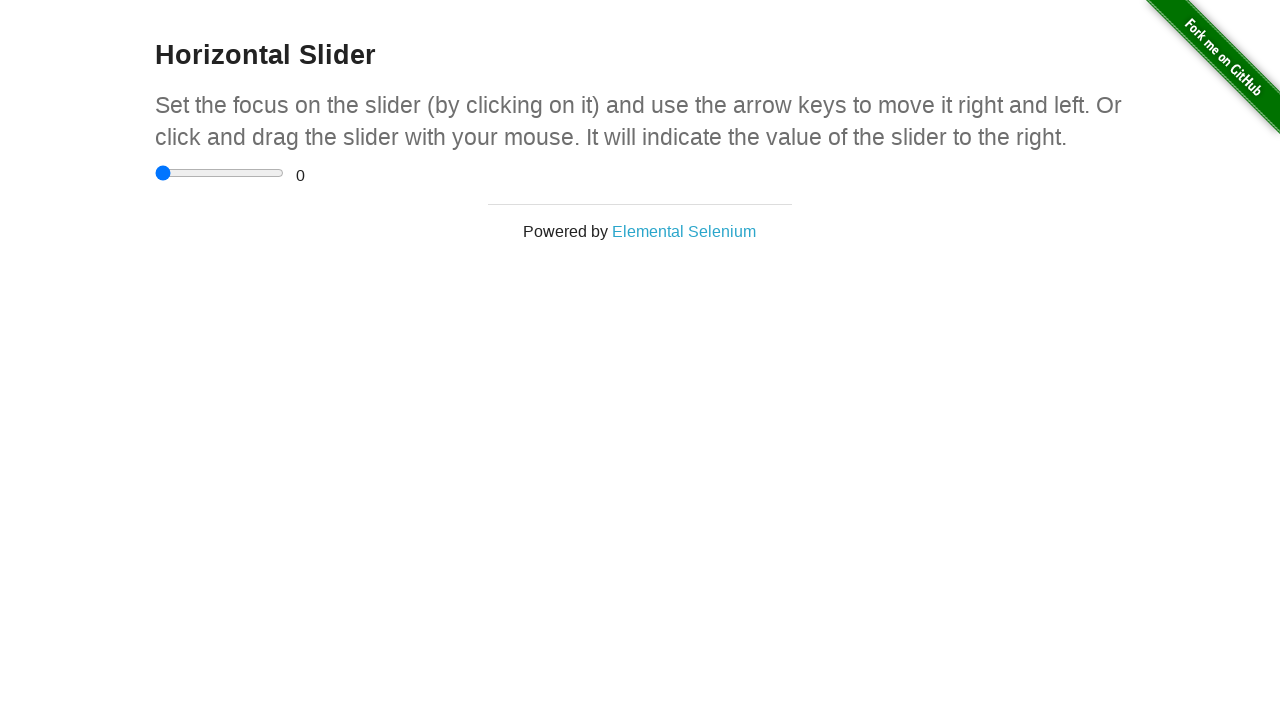

Verified the Horizontal Slider page header is displayed
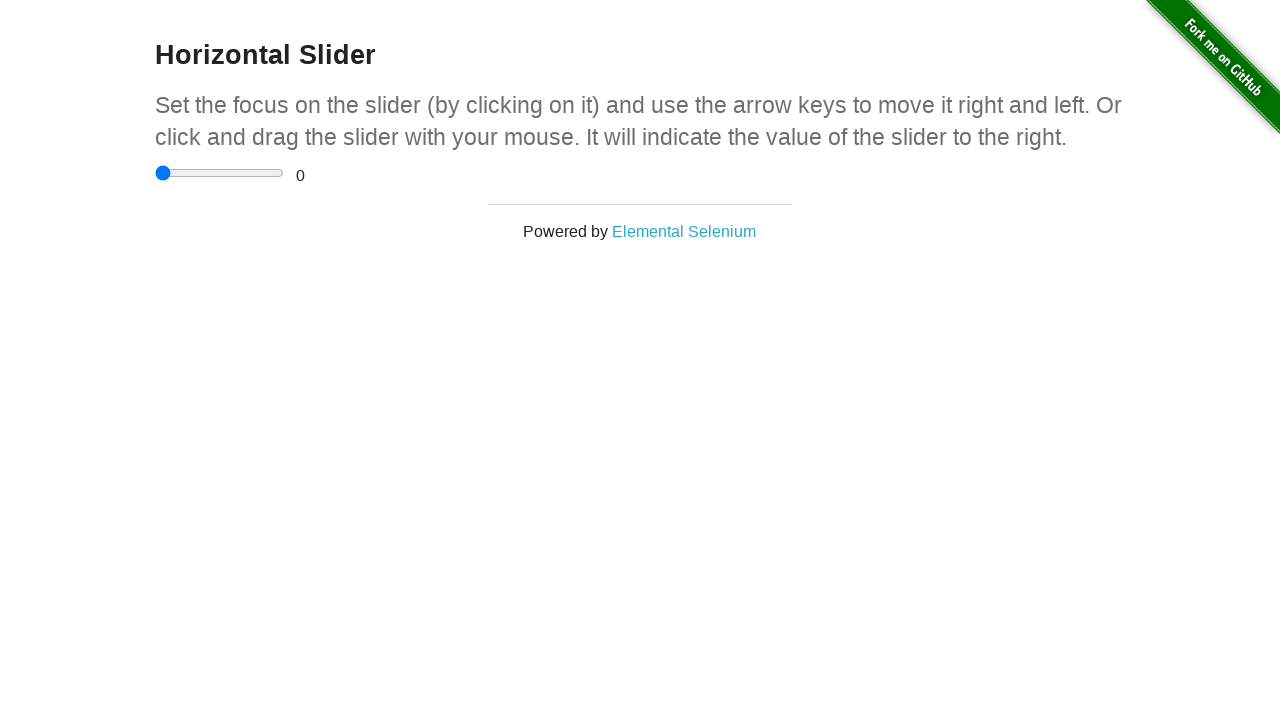

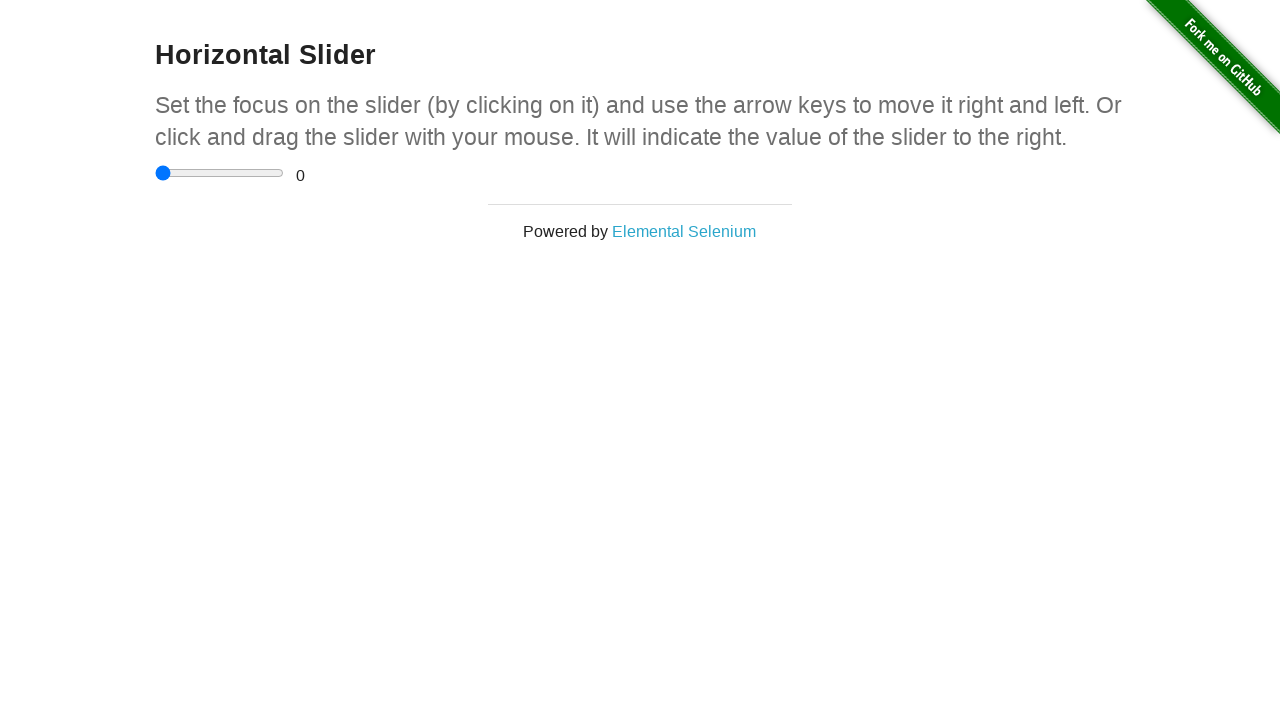